Tests drag-and-drop using click-and-hold, move-to-element, and release actions to drag an element onto a target.

Starting URL: https://jqueryui.com/droppable/

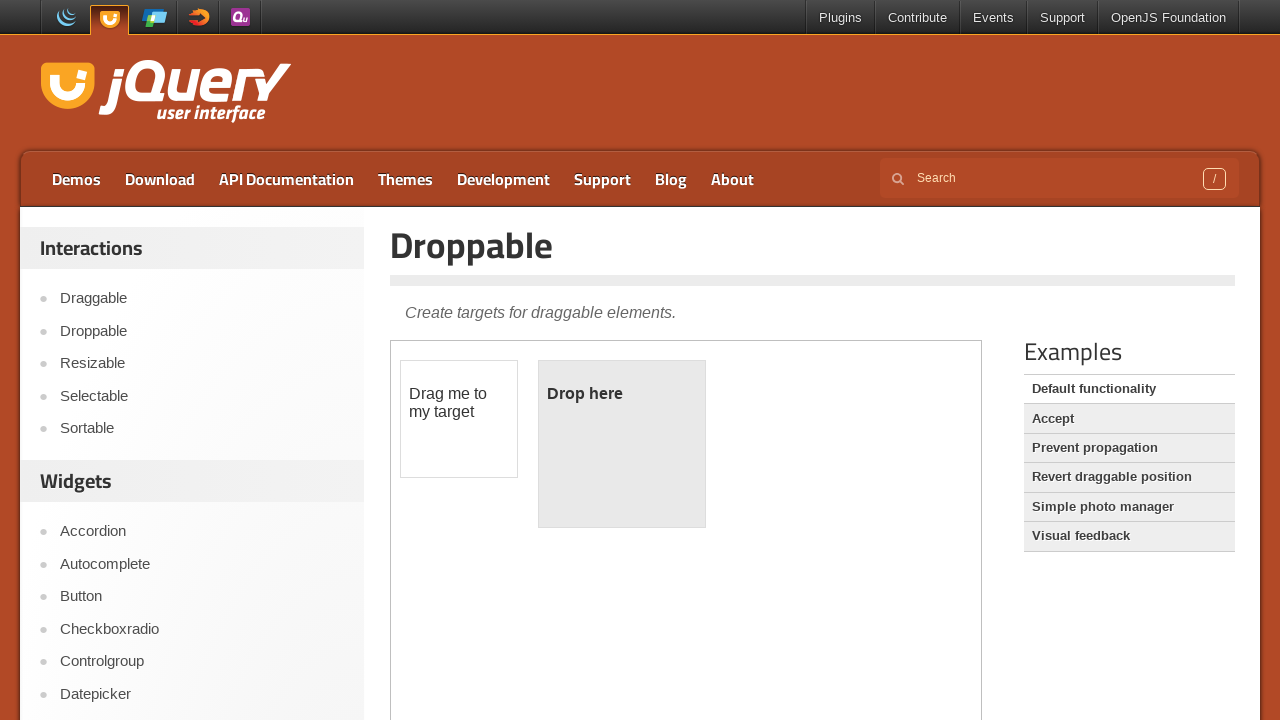

Located iframe containing draggable elements
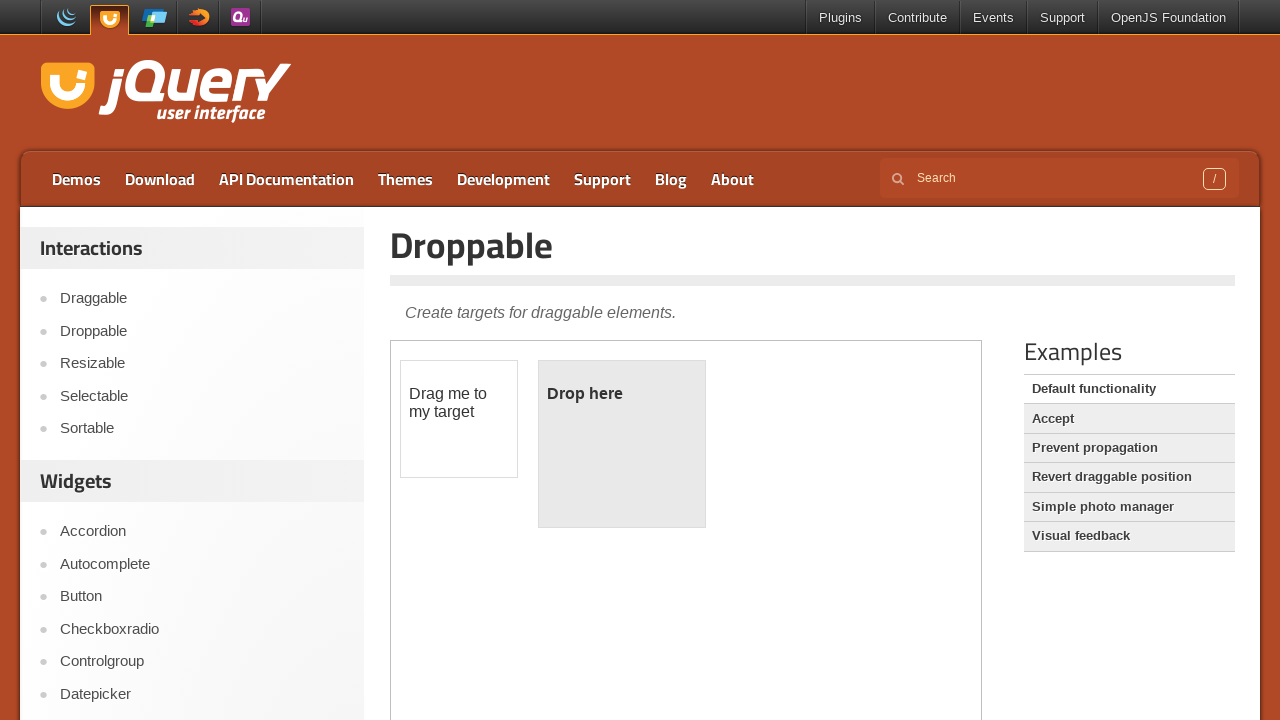

Located draggable source element
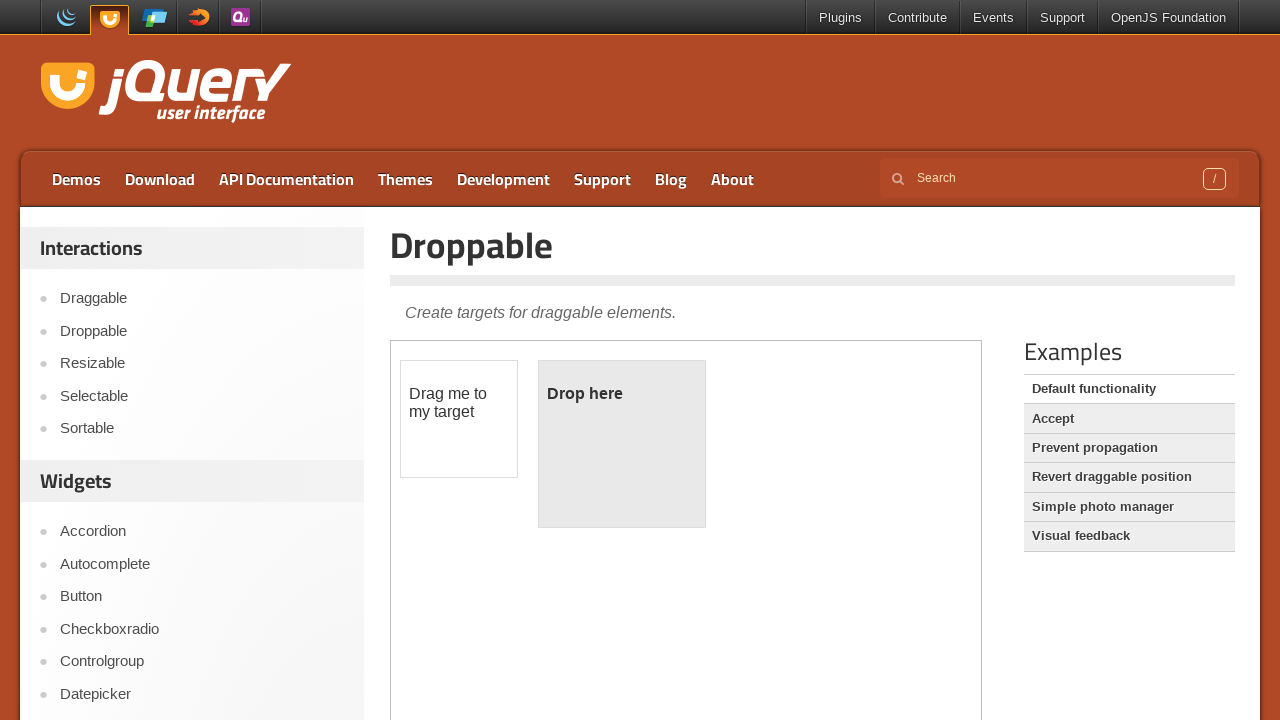

Located droppable target element
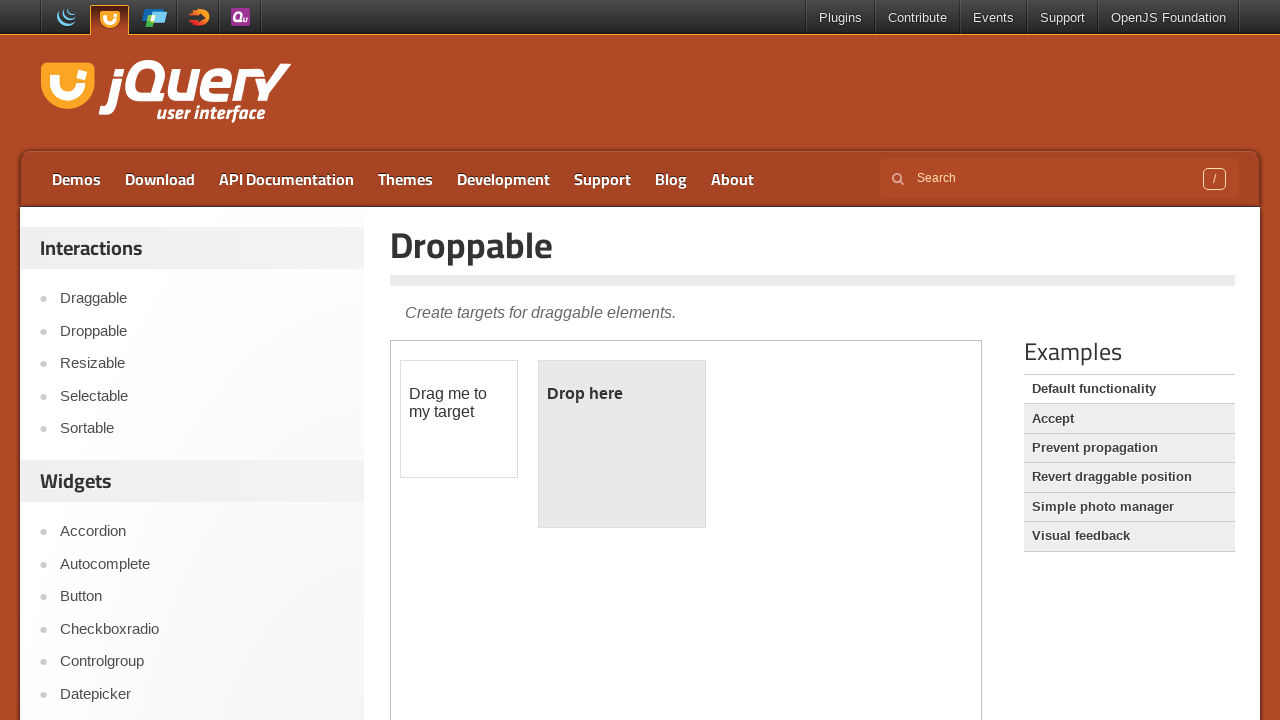

Dragged element onto drop target at (622, 444)
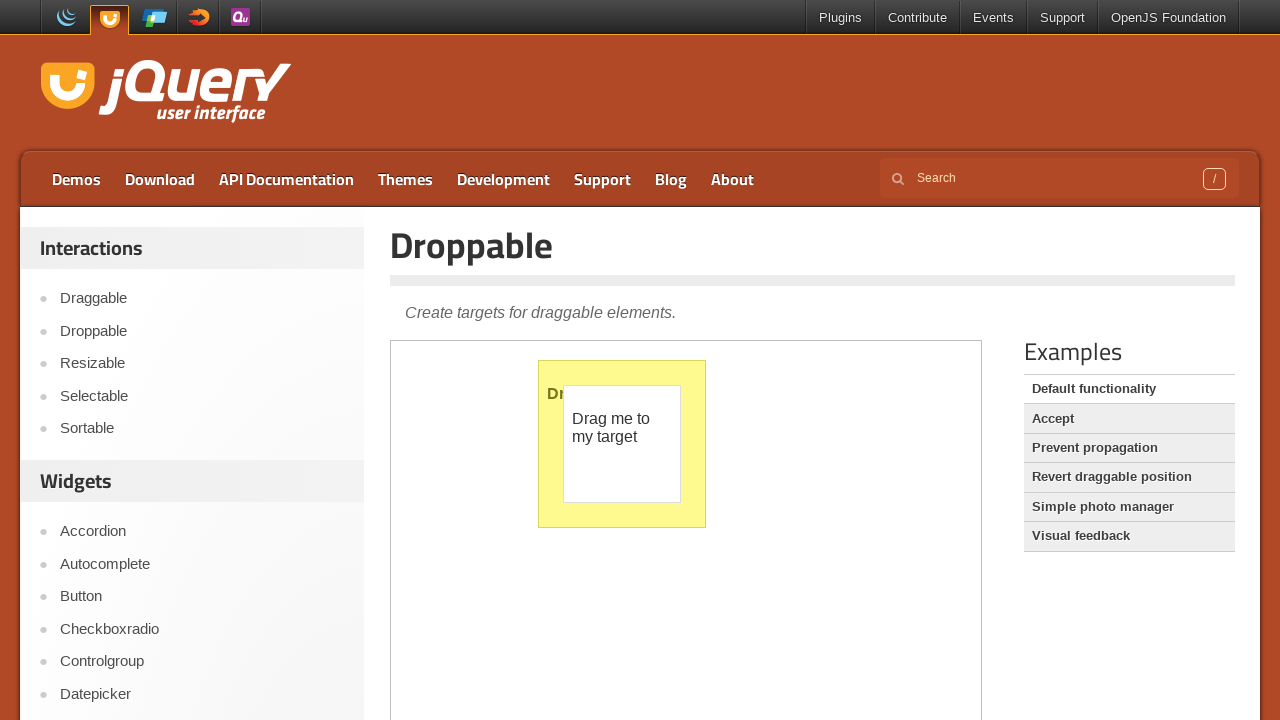

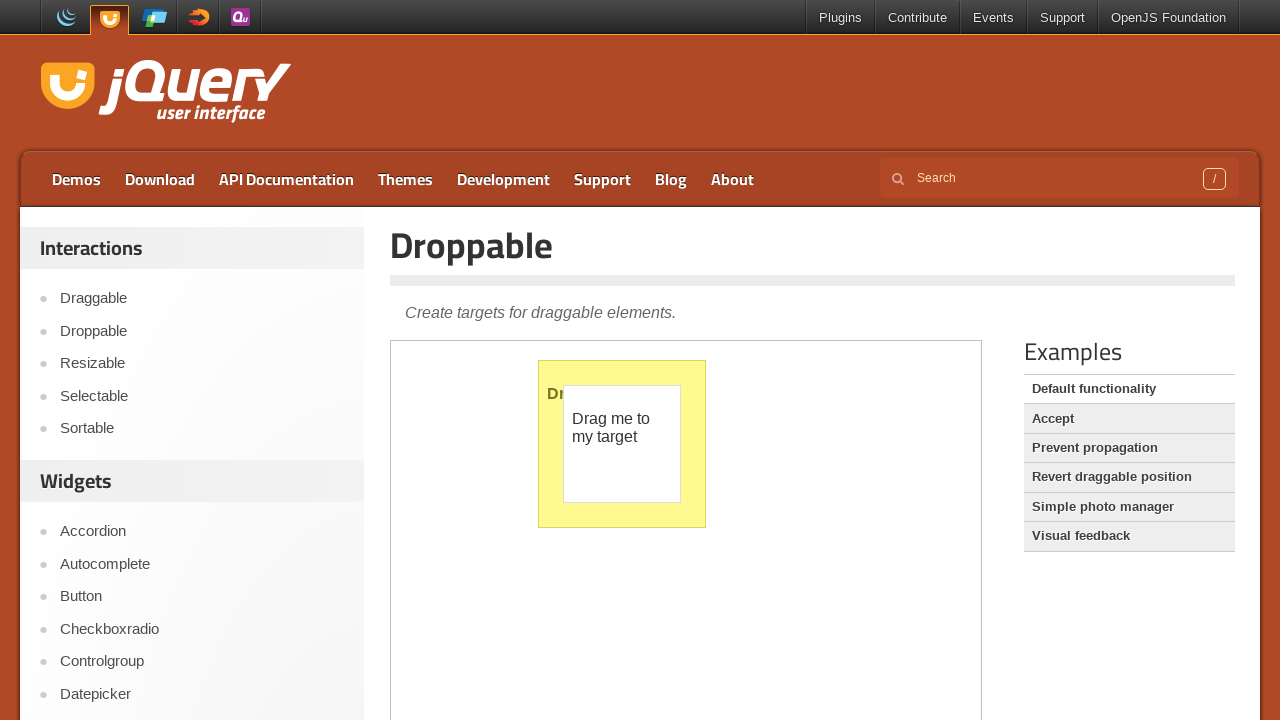